Tests marking individual todo items as complete using their checkboxes.

Starting URL: https://demo.playwright.dev/todomvc

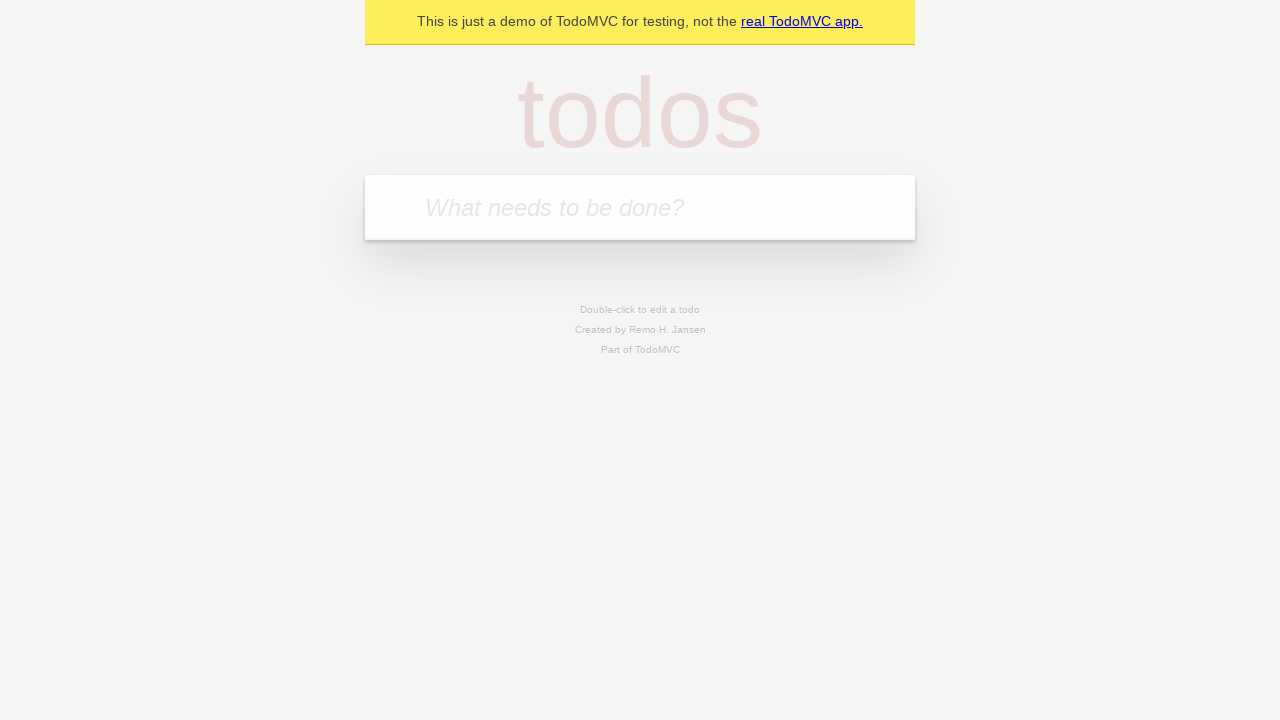

Located the todo input field
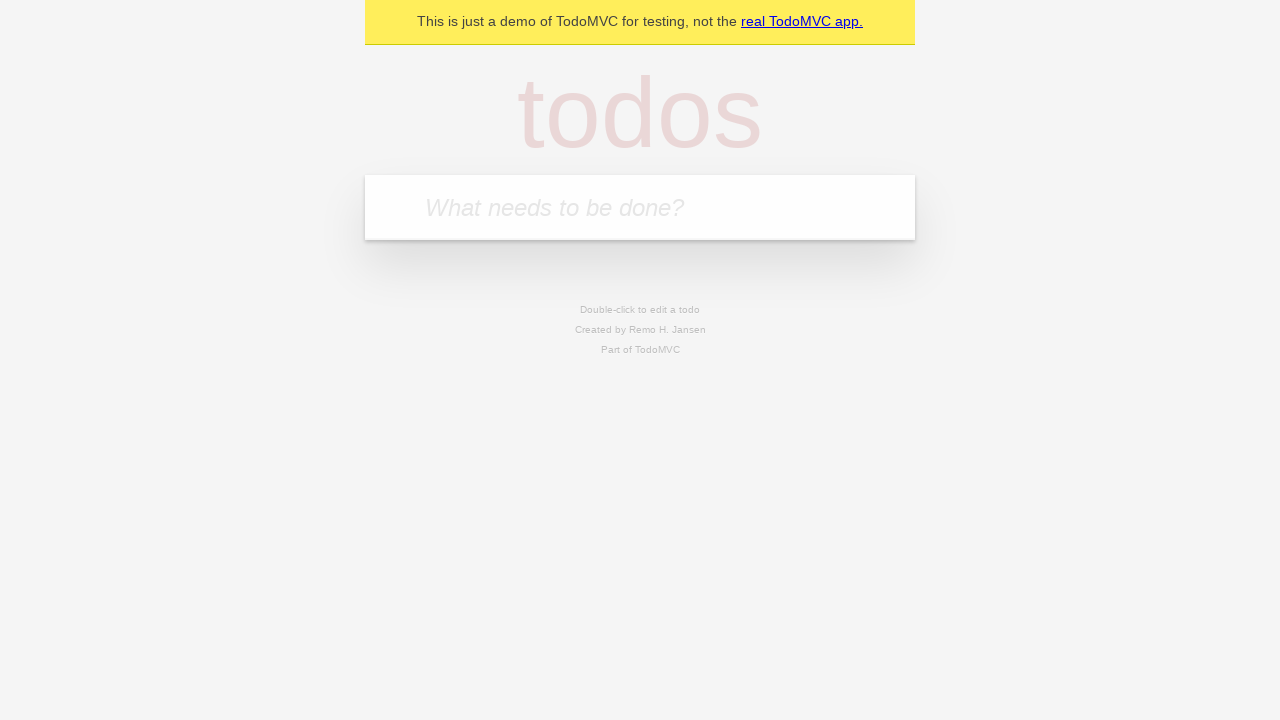

Filled first todo item: 'buy some cheese' on internal:attr=[placeholder="What needs to be done?"i]
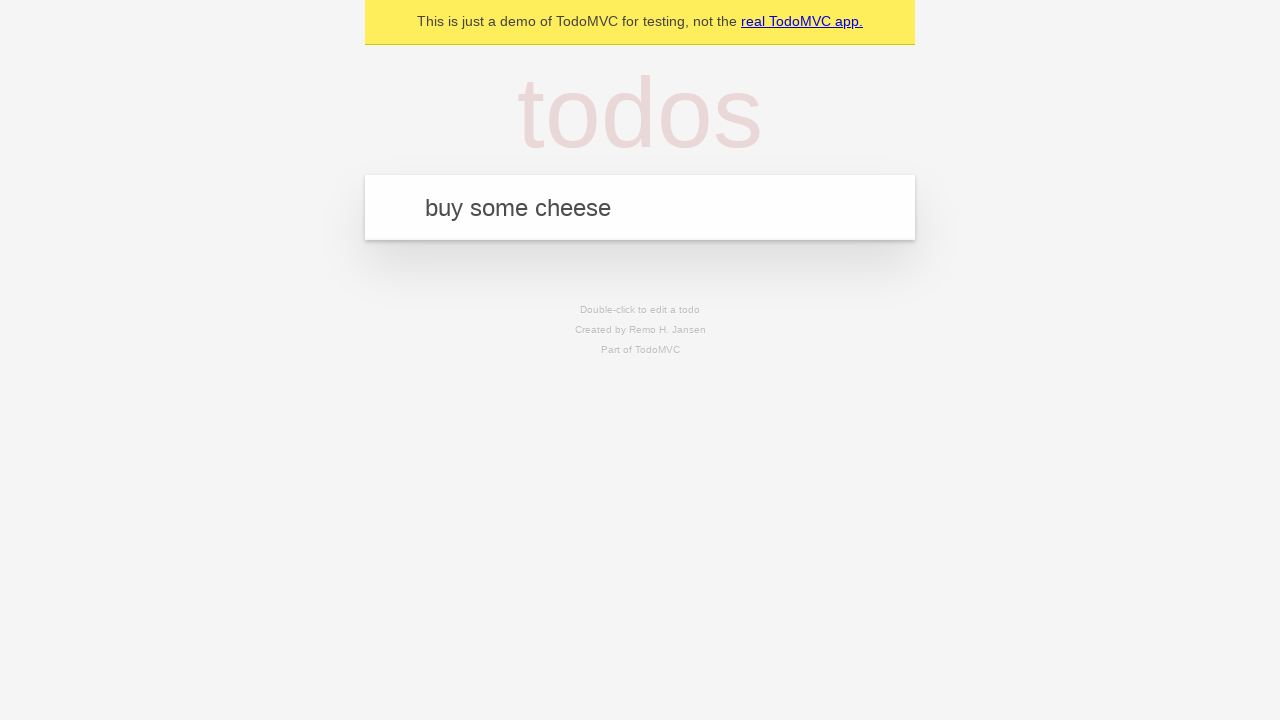

Pressed Enter to create first todo item on internal:attr=[placeholder="What needs to be done?"i]
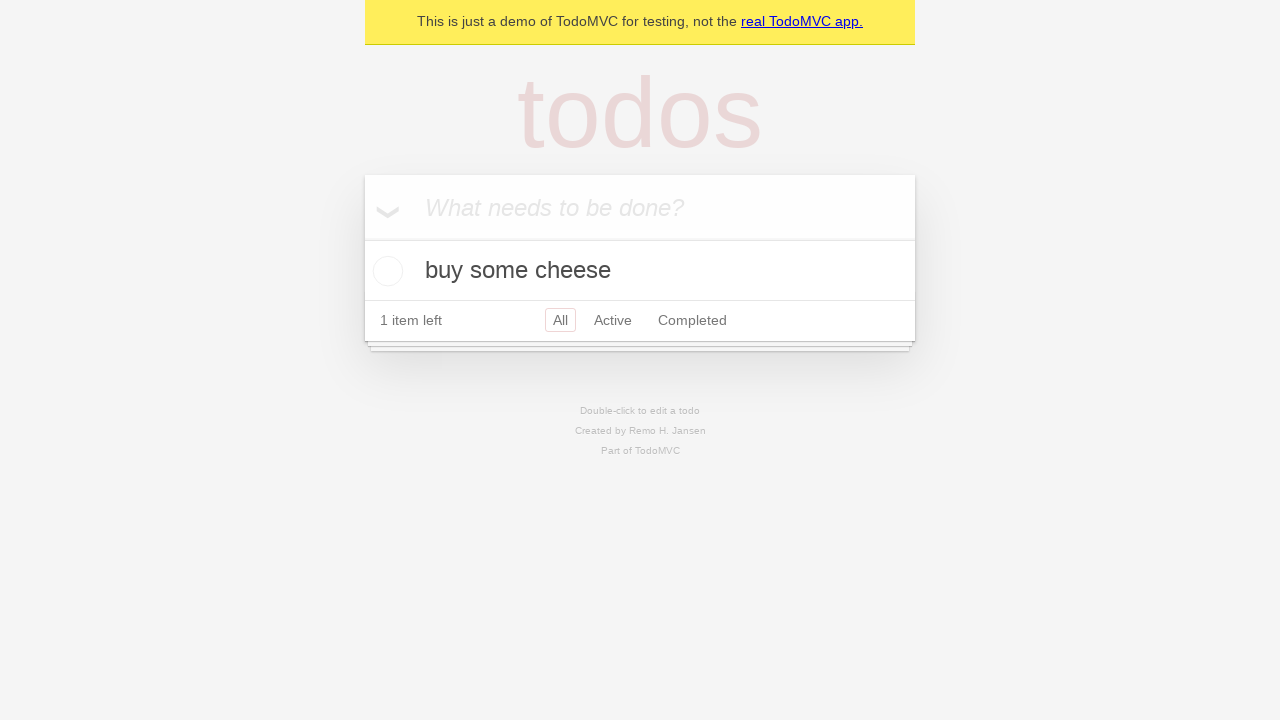

Filled second todo item: 'feed the cat' on internal:attr=[placeholder="What needs to be done?"i]
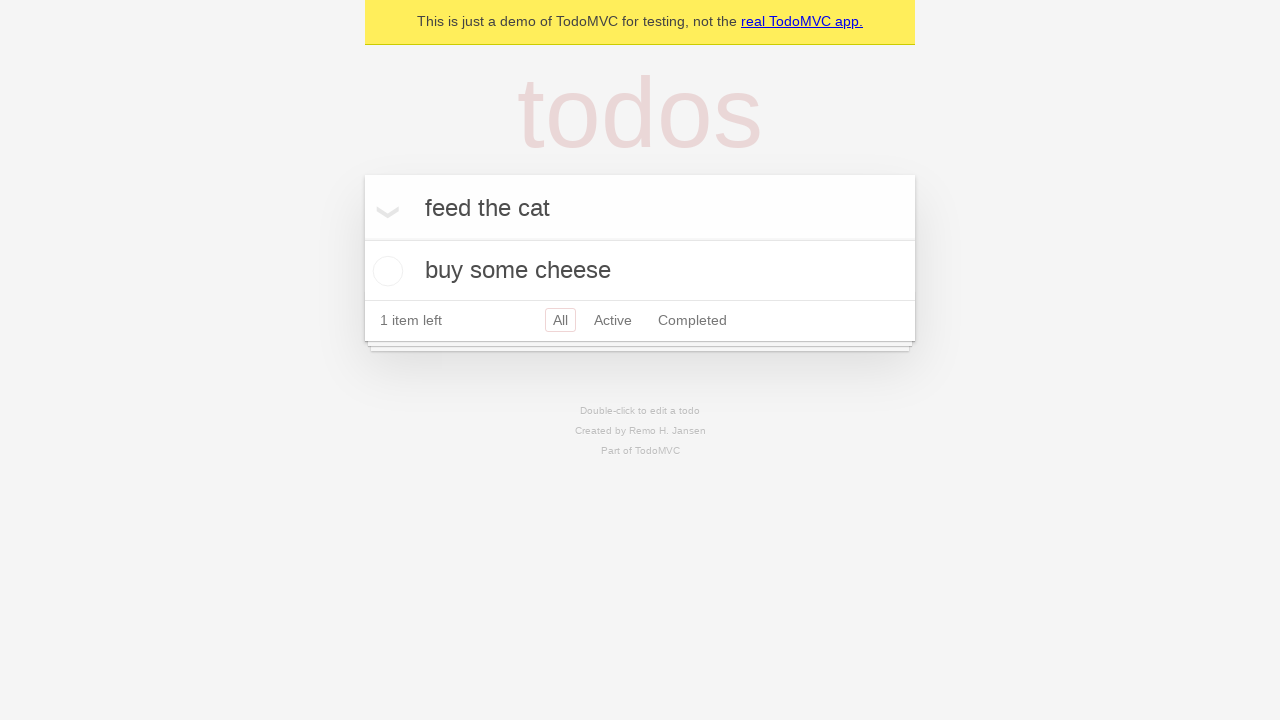

Pressed Enter to create second todo item on internal:attr=[placeholder="What needs to be done?"i]
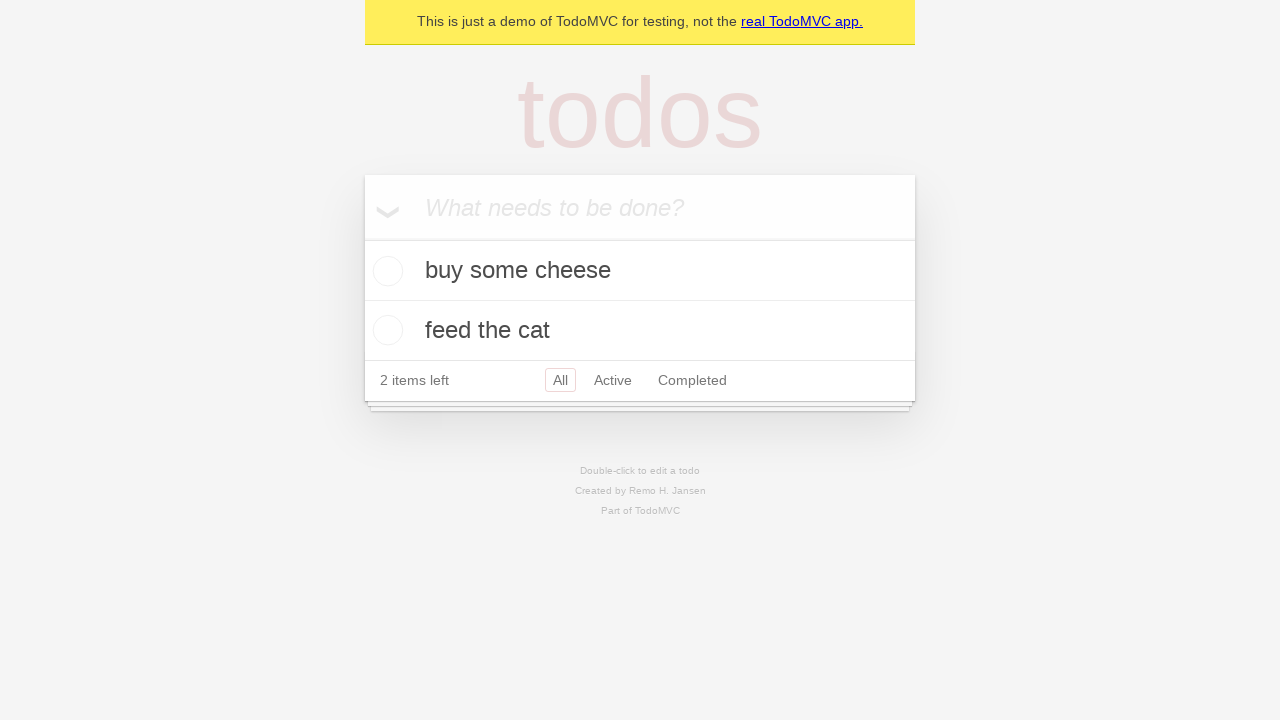

Located the first todo item
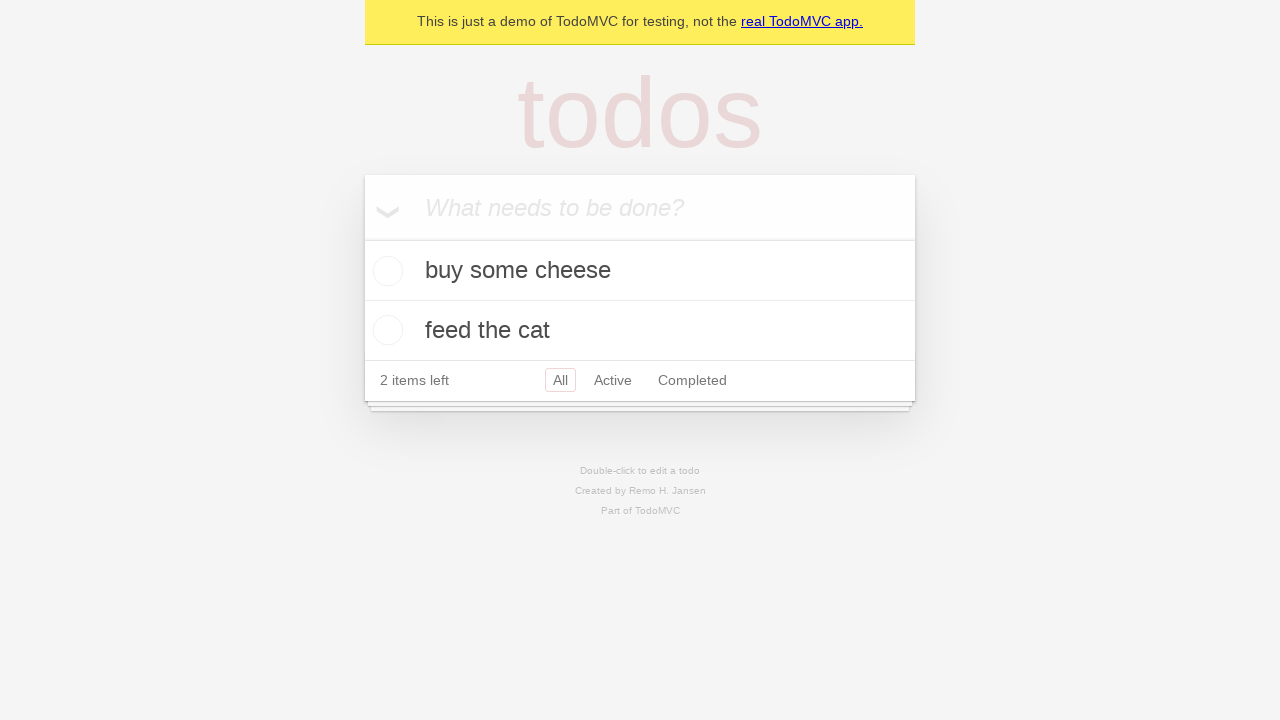

Marked first todo item as complete at (385, 271) on internal:testid=[data-testid="todo-item"s] >> nth=0 >> internal:role=checkbox
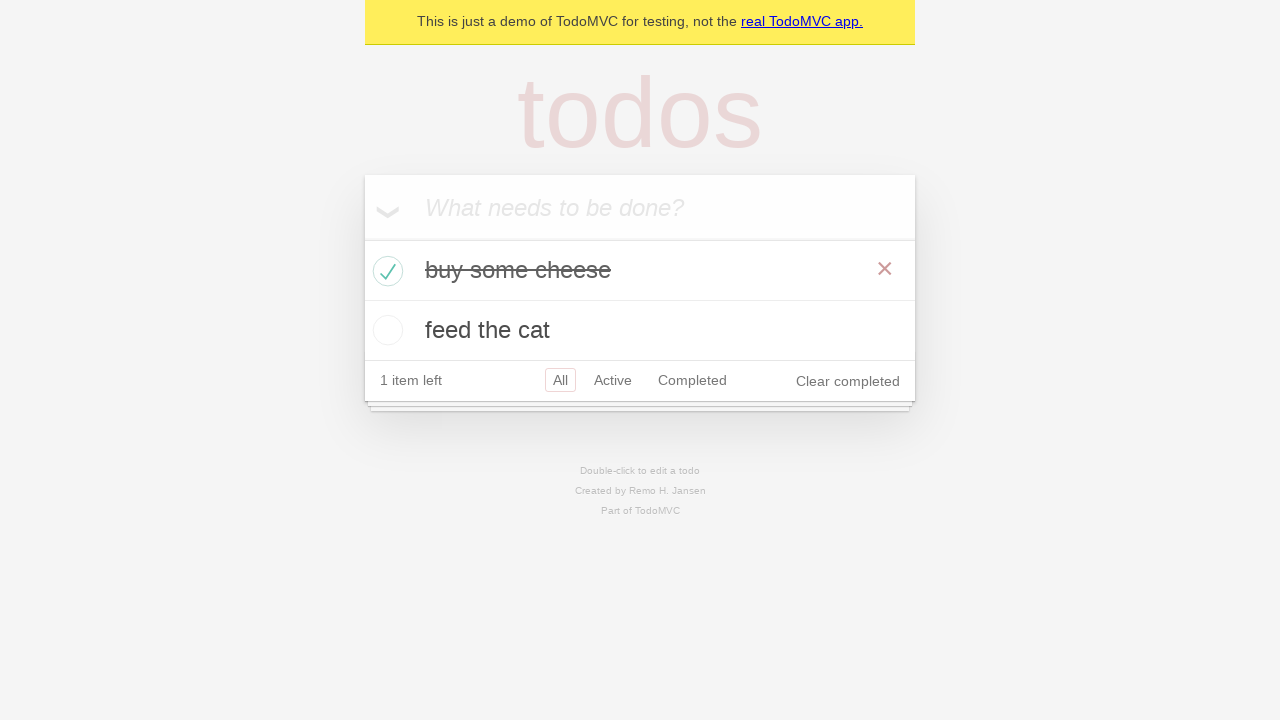

Located the second todo item
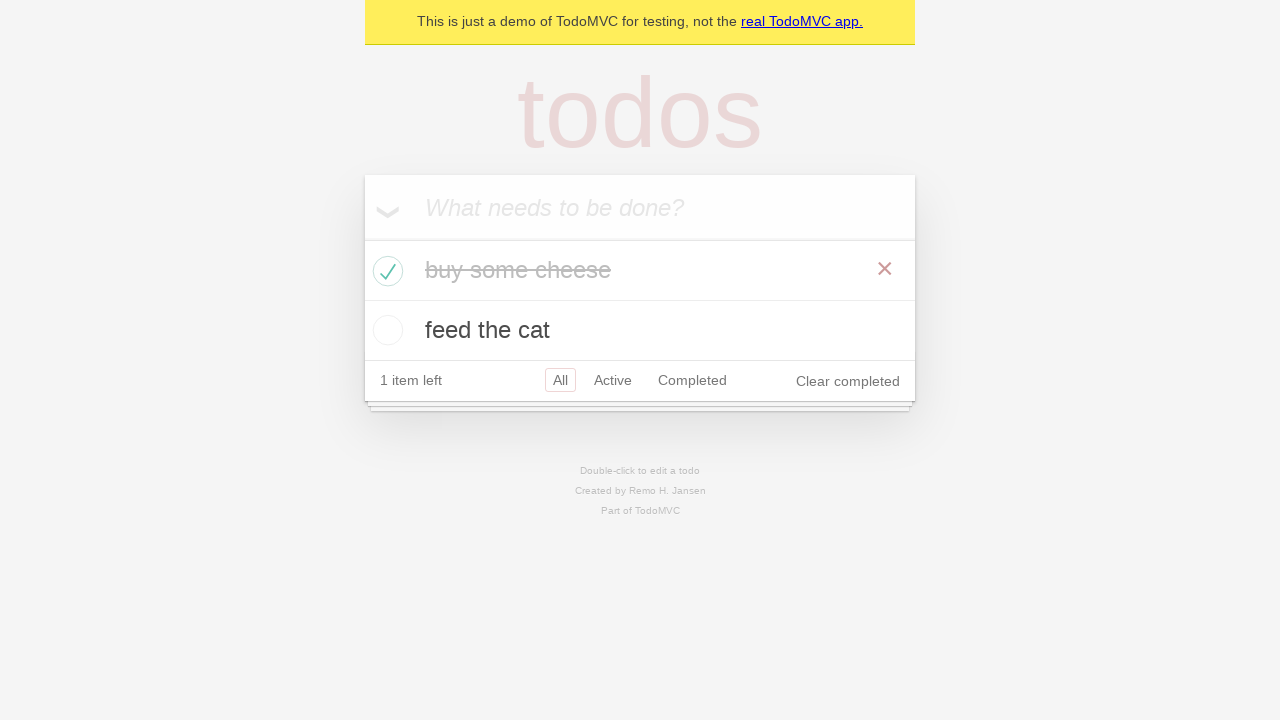

Marked second todo item as complete at (385, 330) on internal:testid=[data-testid="todo-item"s] >> nth=1 >> internal:role=checkbox
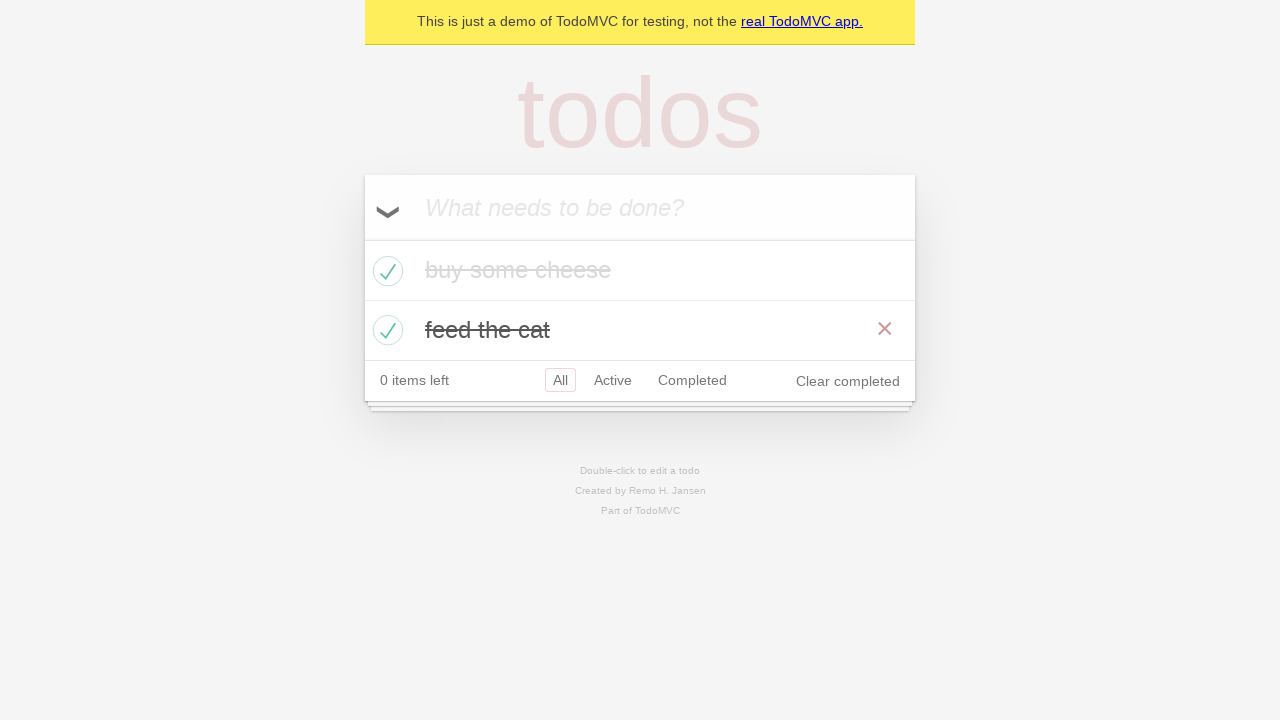

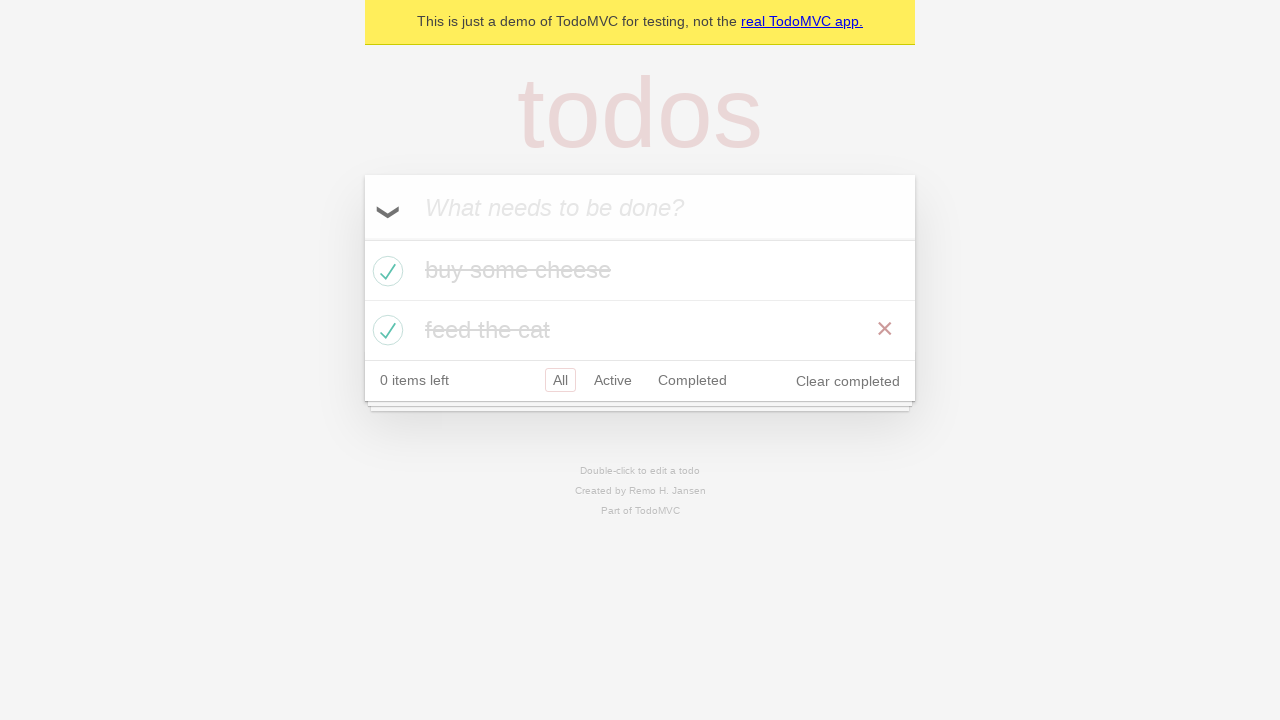